Tests alert handling functionality by triggering different types of alerts and interacting with them

Starting URL: https://demoqa.com/alerts

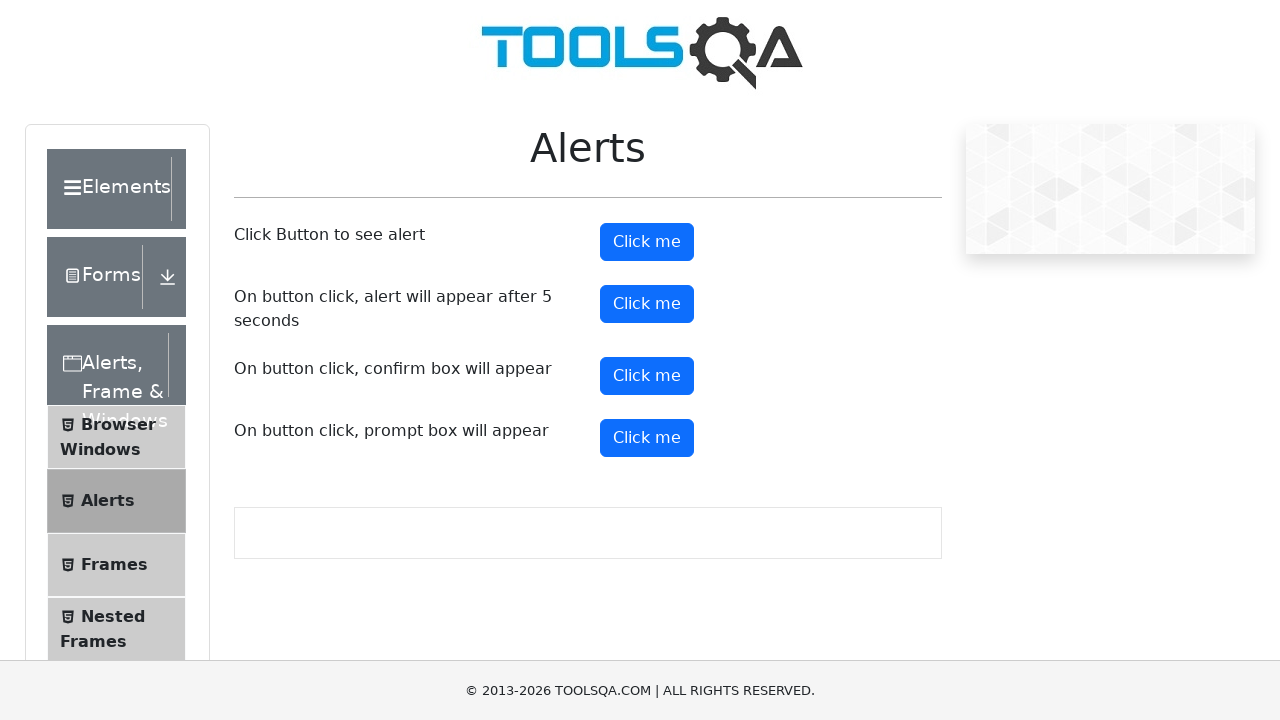

Clicked button to trigger basic alert at (647, 242) on #alertButton
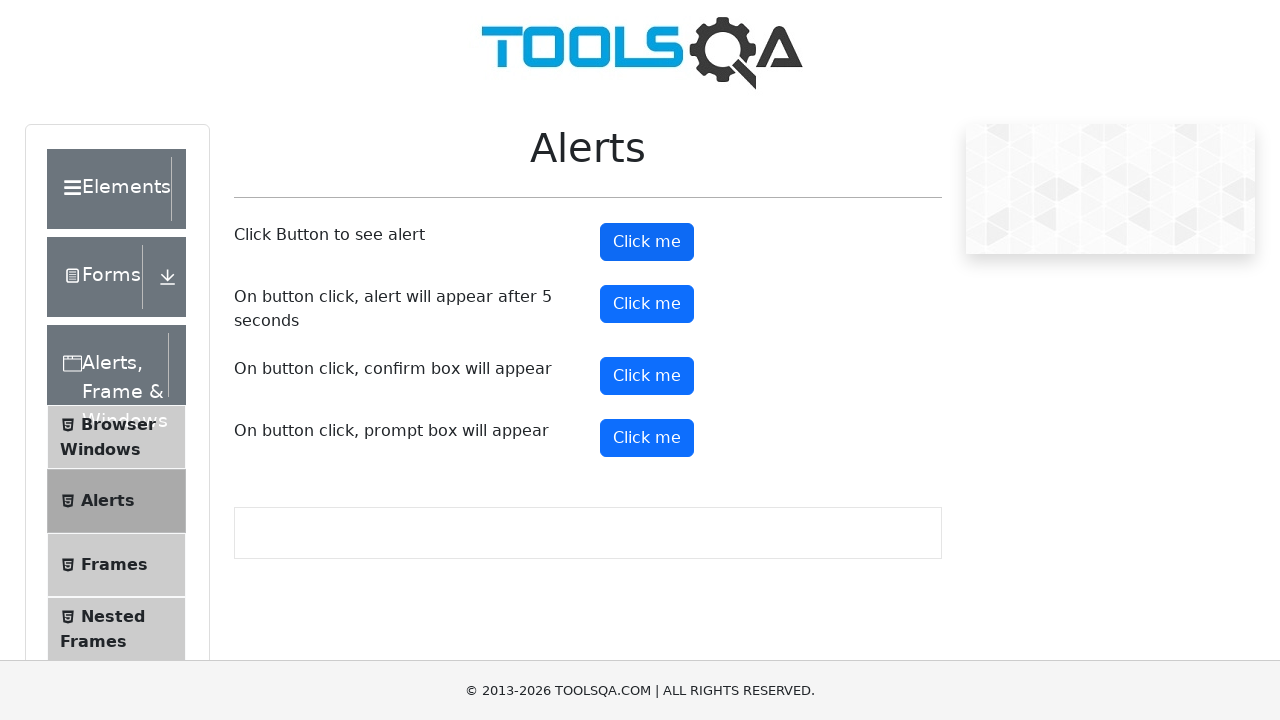

Set up handler to accept alert dialog
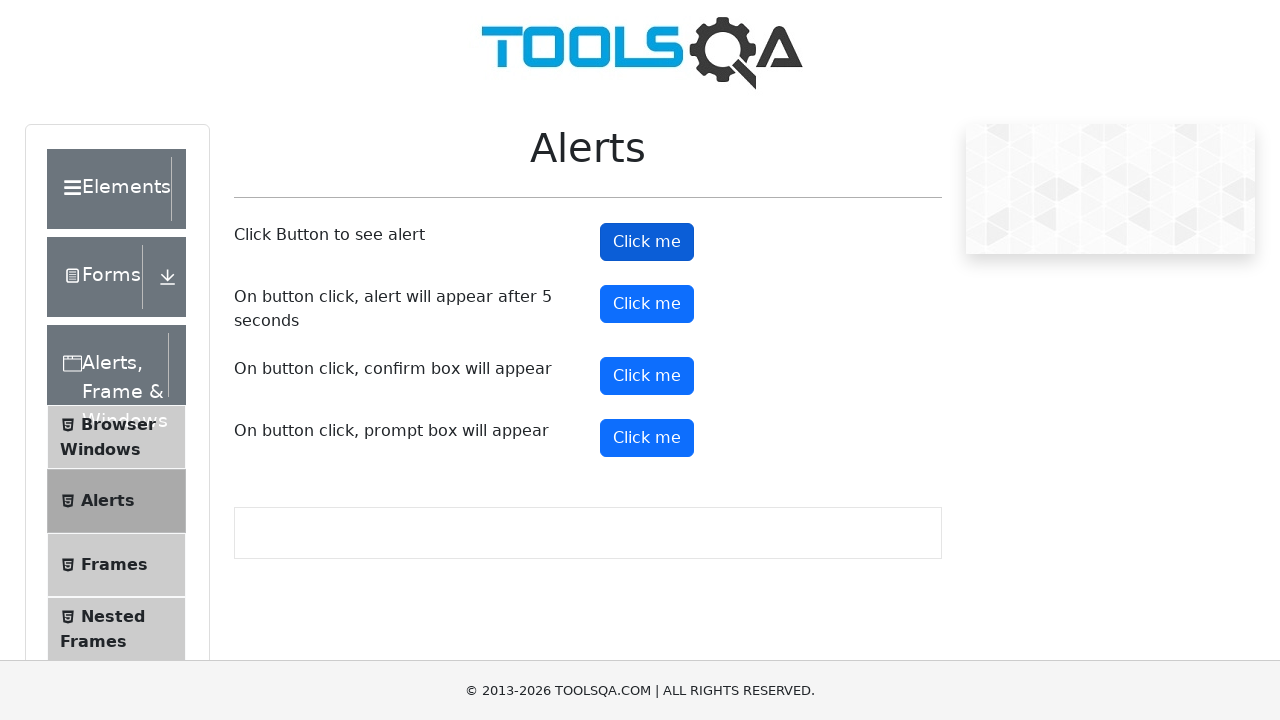

Clicked button to trigger confirmation alert at (647, 376) on #confirmButton
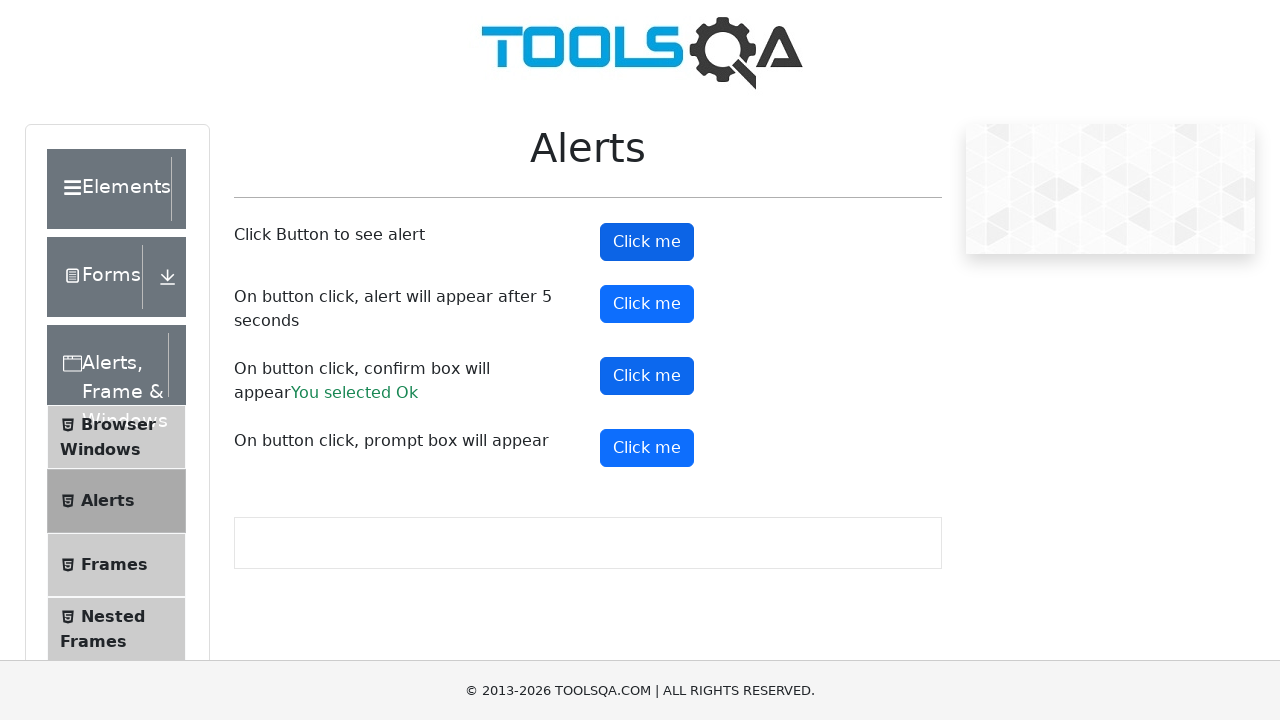

Set up handler to dismiss confirmation dialog
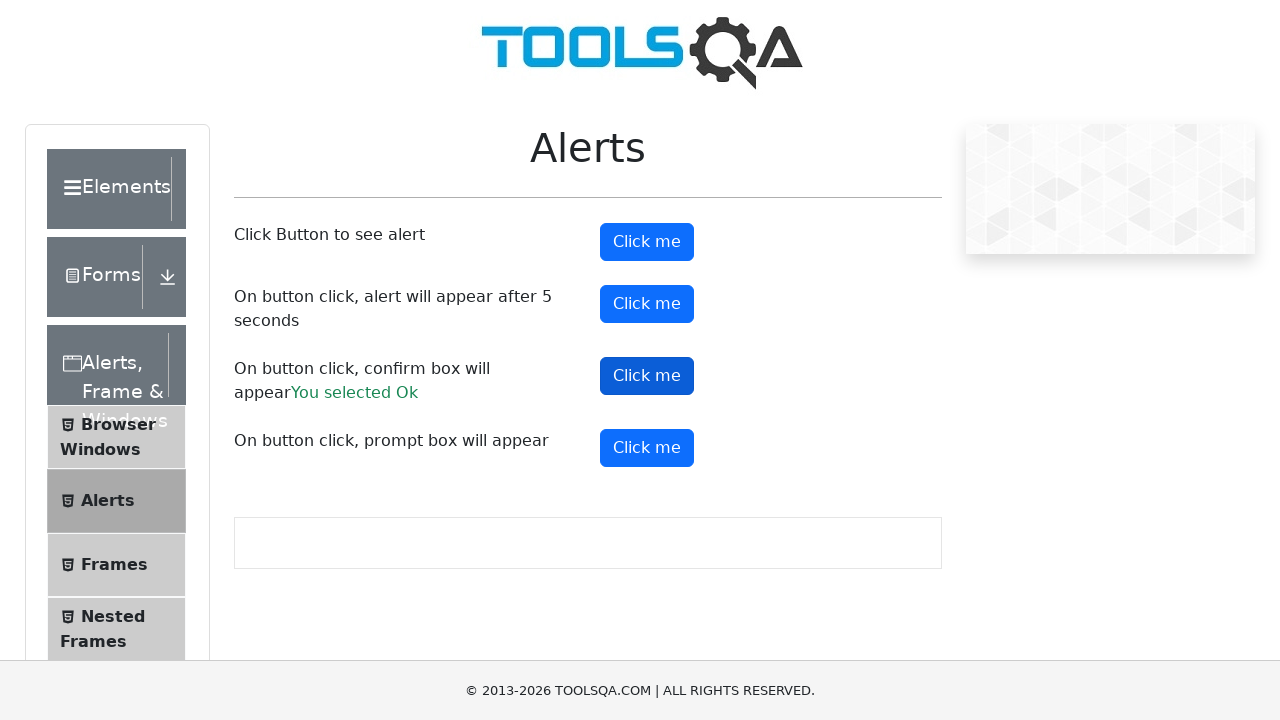

Clicked button to trigger prompt alert at (647, 448) on #promtButton
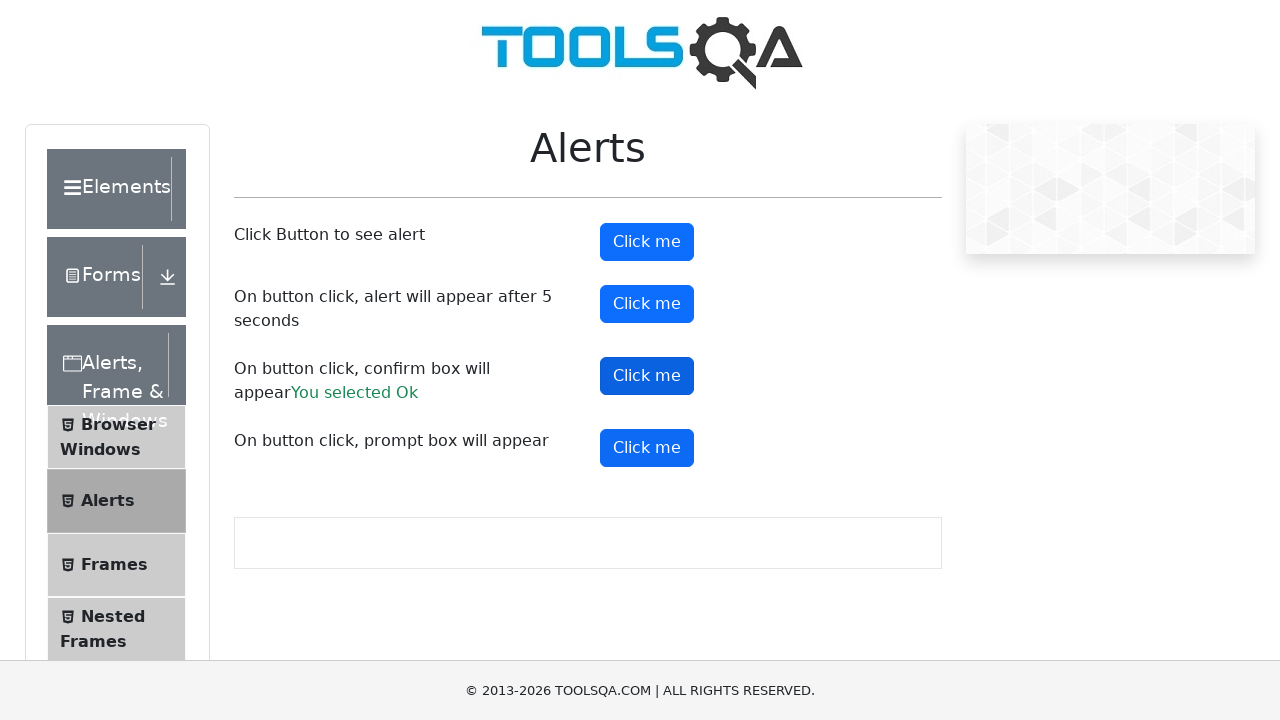

Set up handler to enter 'Test input' and accept prompt dialog
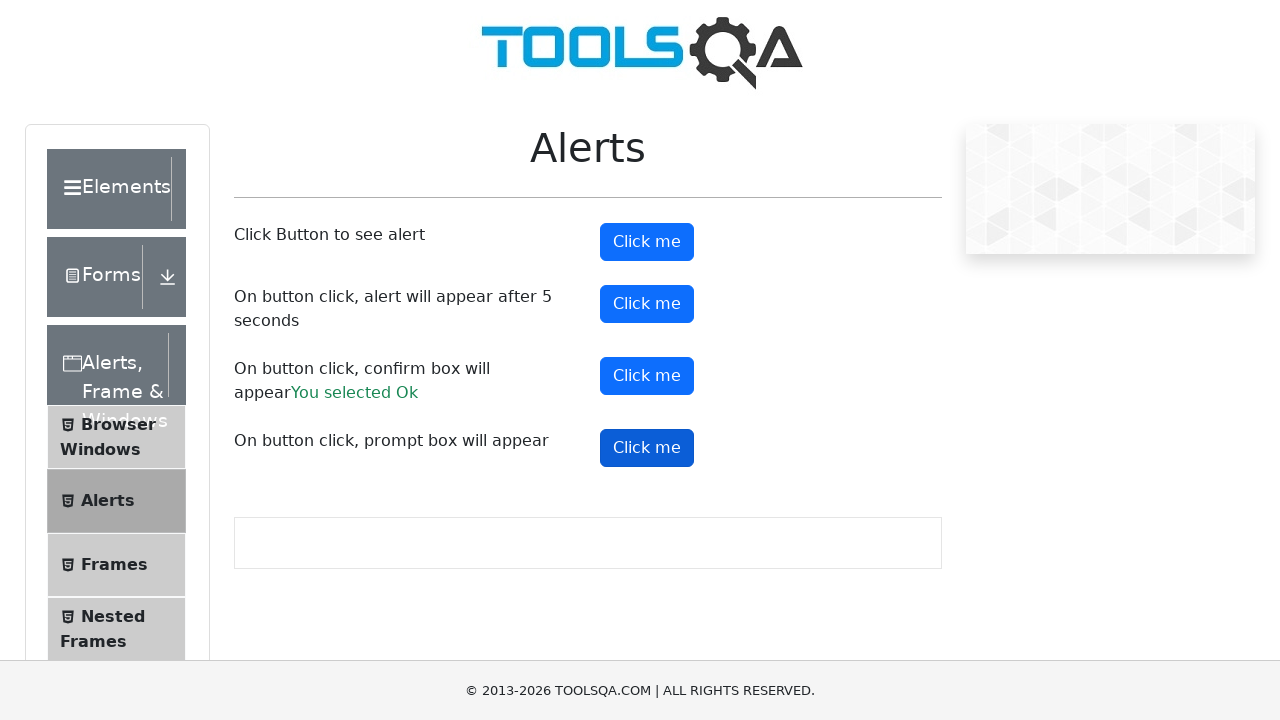

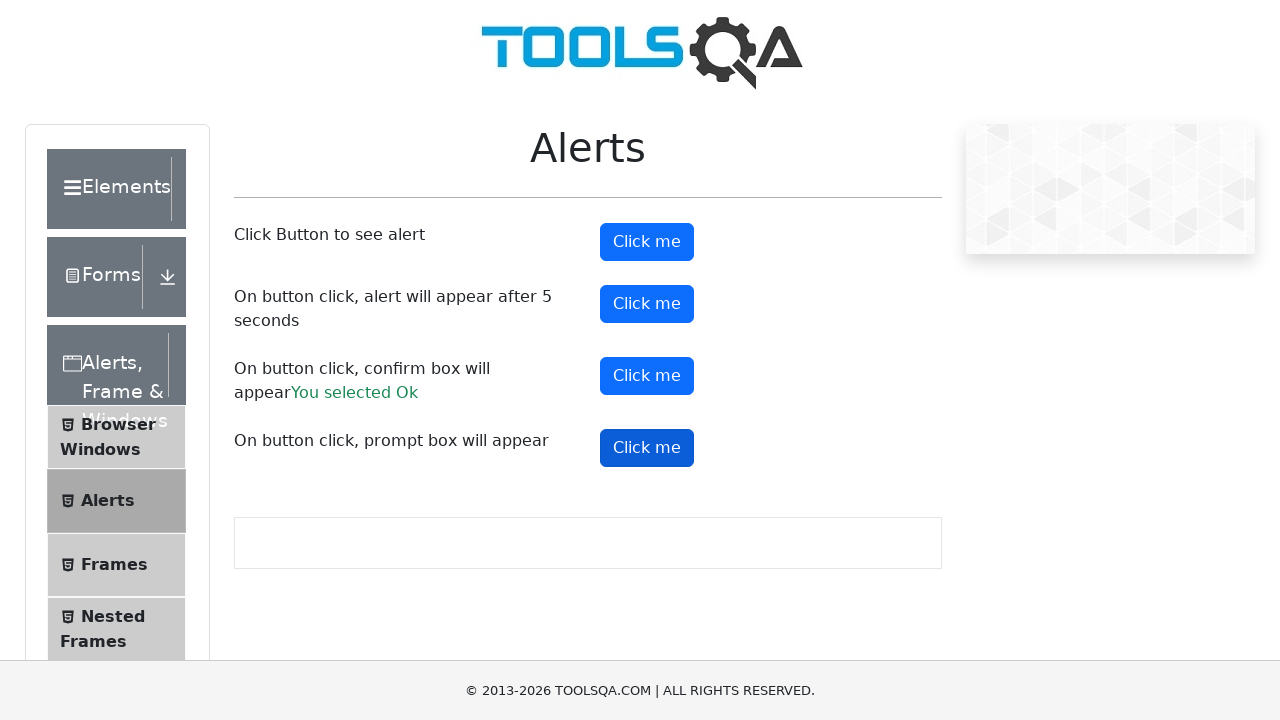